Tests the addValue functionality by setting a value and then appending to it in a text field

Starting URL: http://www.tlkeith.com/WebDriverIOTutorialTest.html

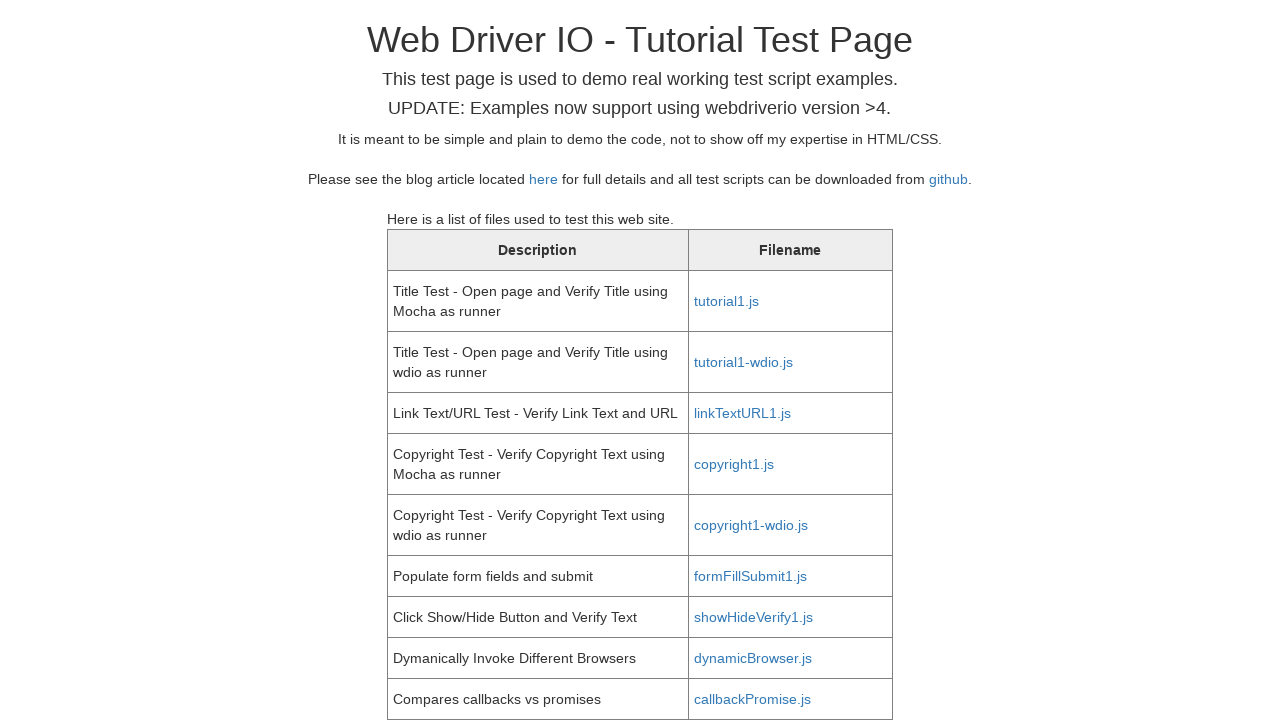

Filled first name field with 'test' on #fname
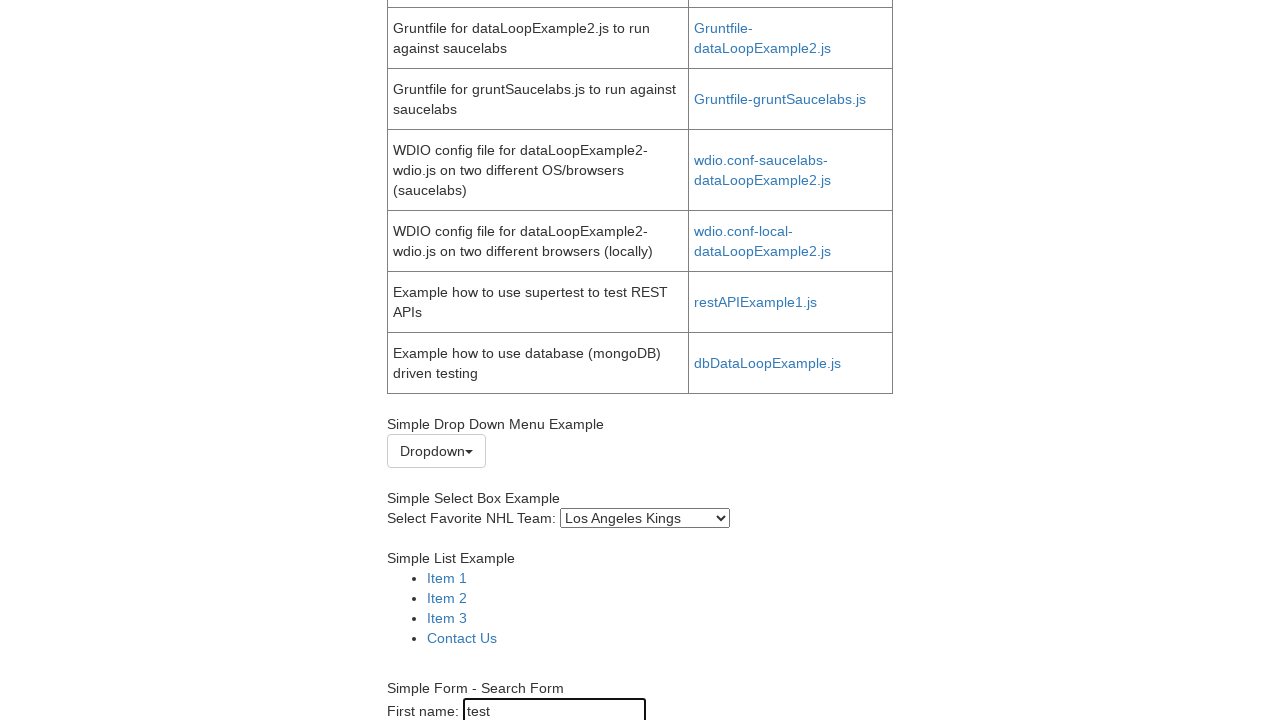

Appended ' 123' to first name field using press_sequentially
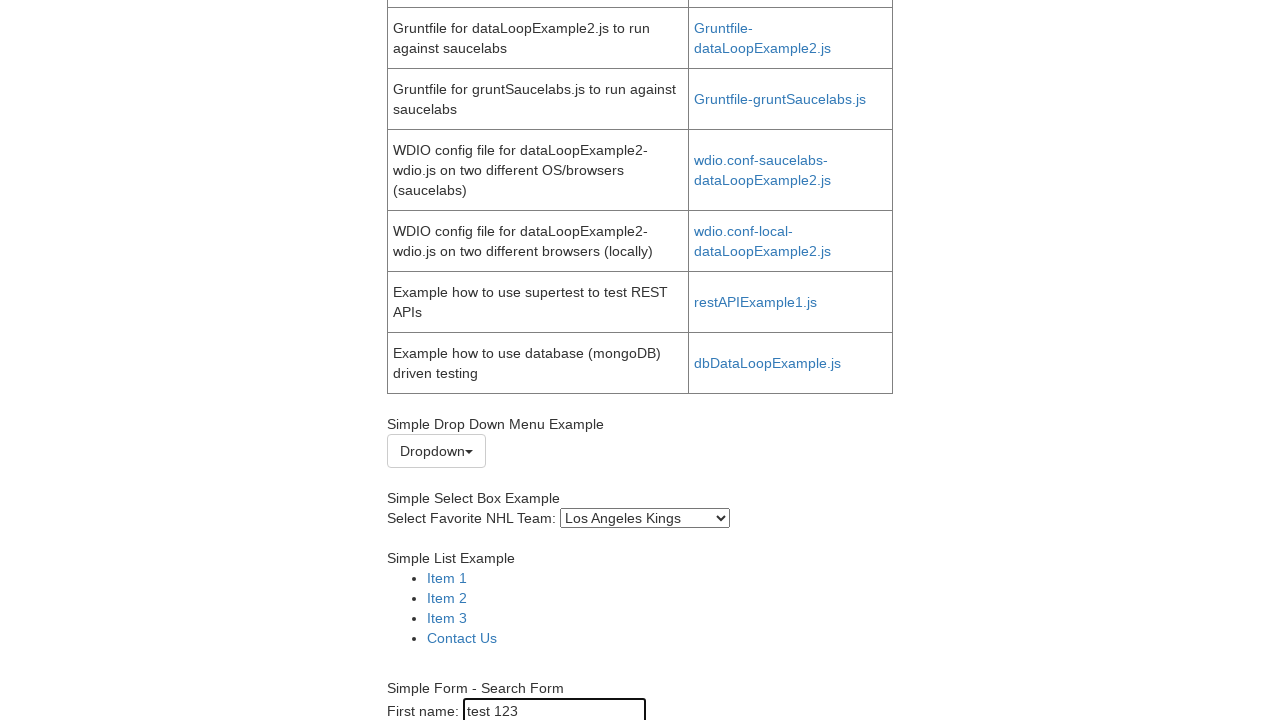

Retrieved input value from first name field
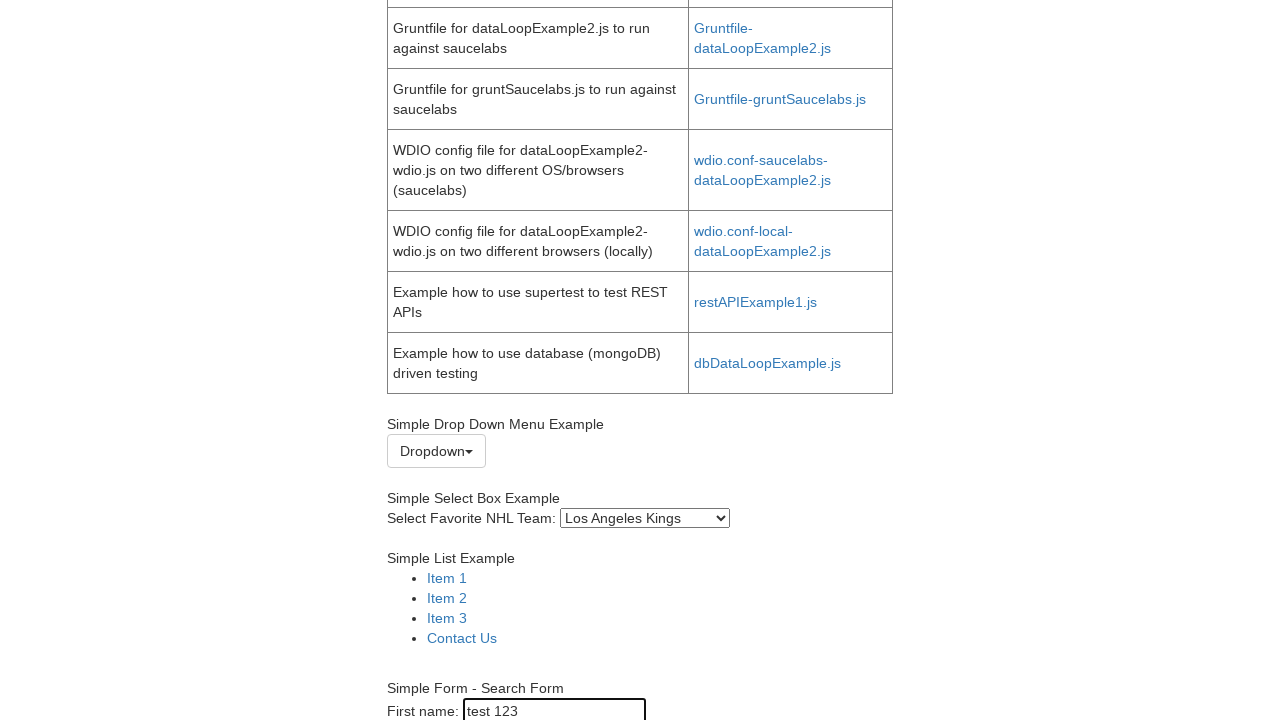

Verified first name field contains 'test 123'
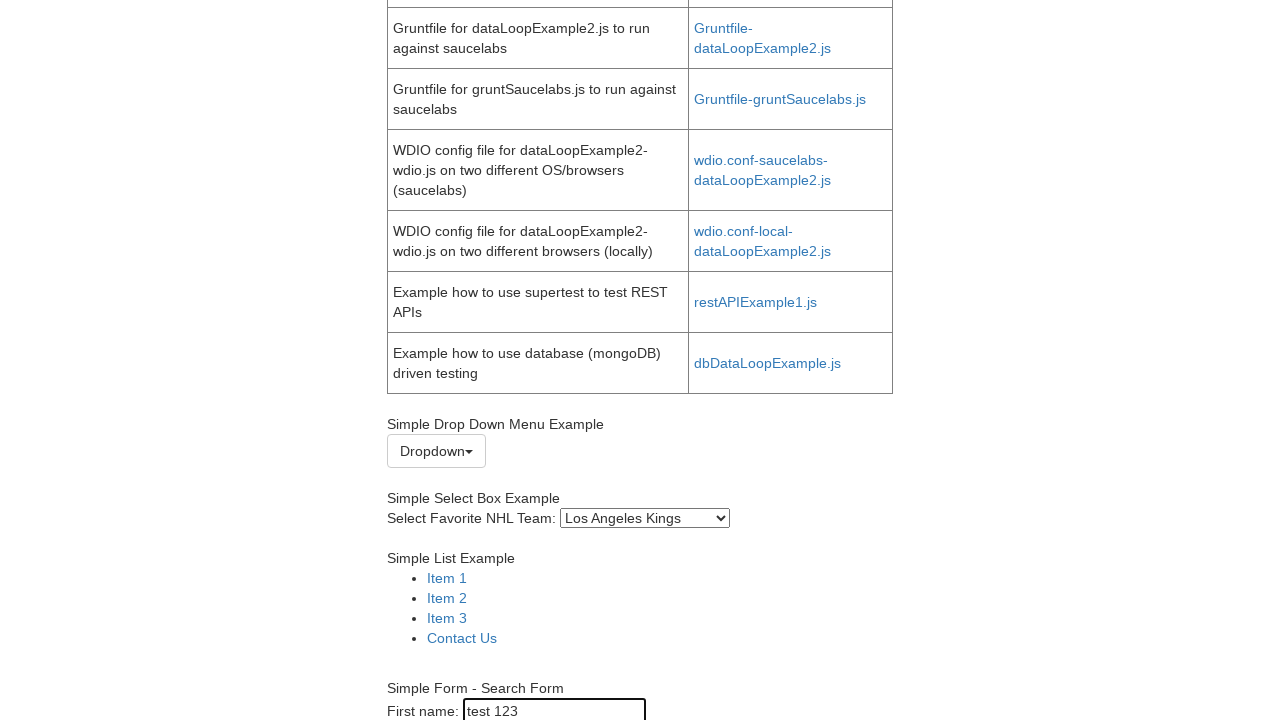

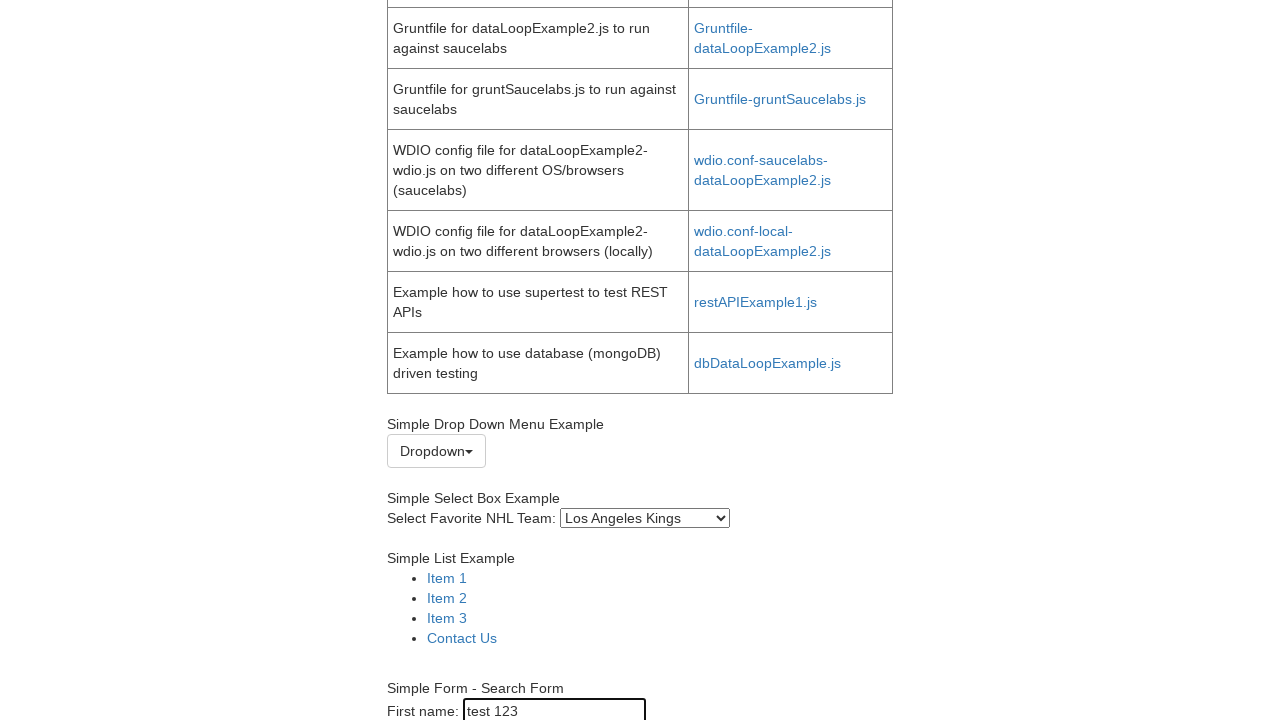